Tests an explicit wait scenario where the script waits for a price element to show "$100", then clicks a book button, calculates a mathematical value based on displayed input, fills in the answer, and submits the solution.

Starting URL: http://suninjuly.github.io/explicit_wait2.html

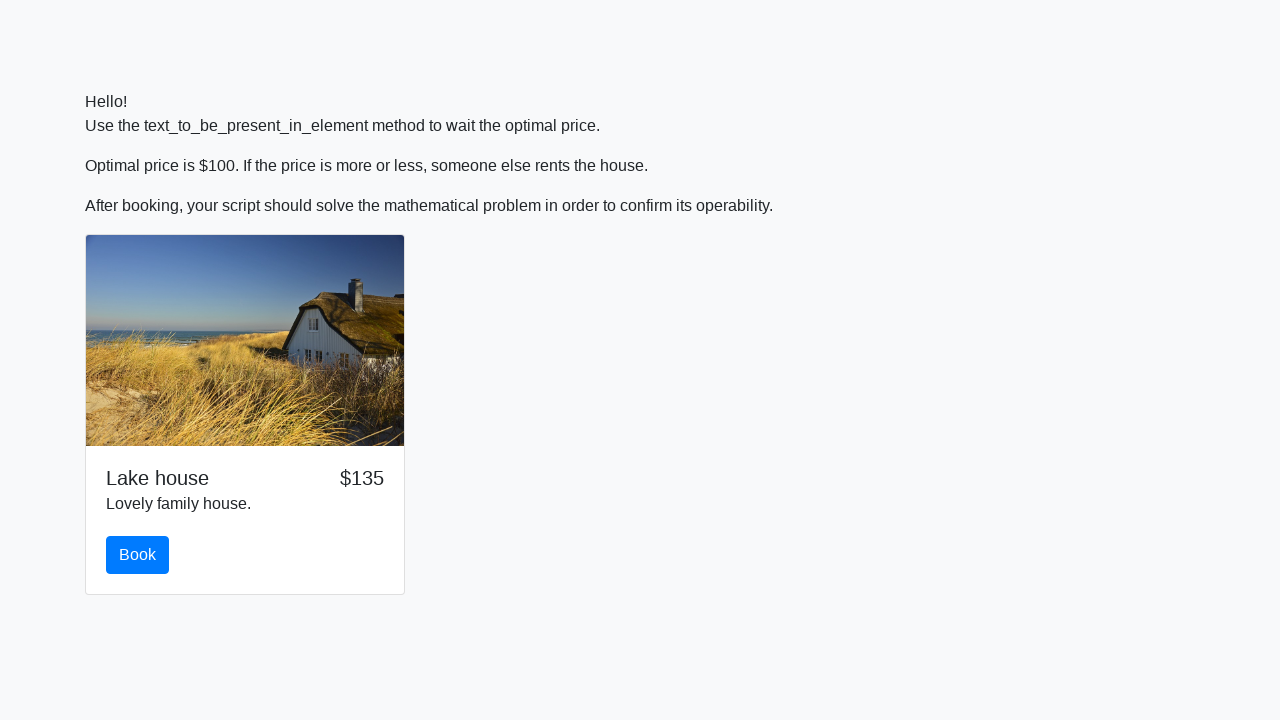

Waited for price element to display '$100'
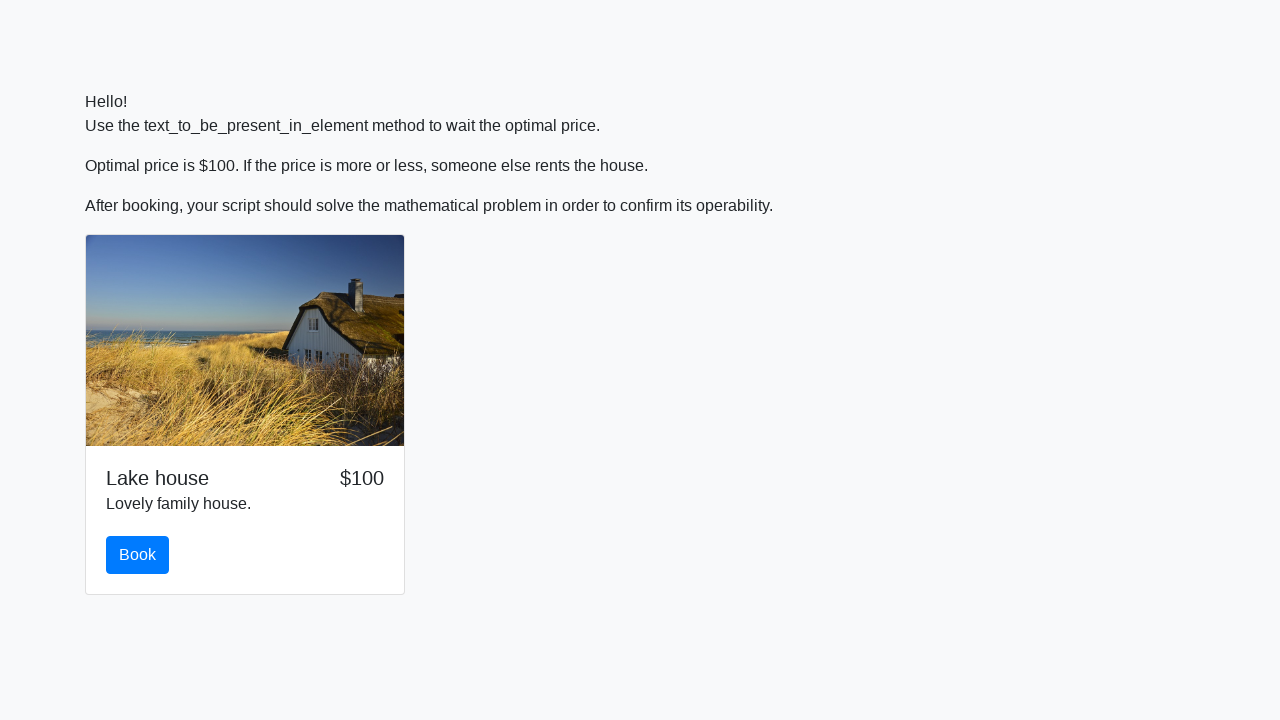

Clicked the book button at (138, 555) on #book
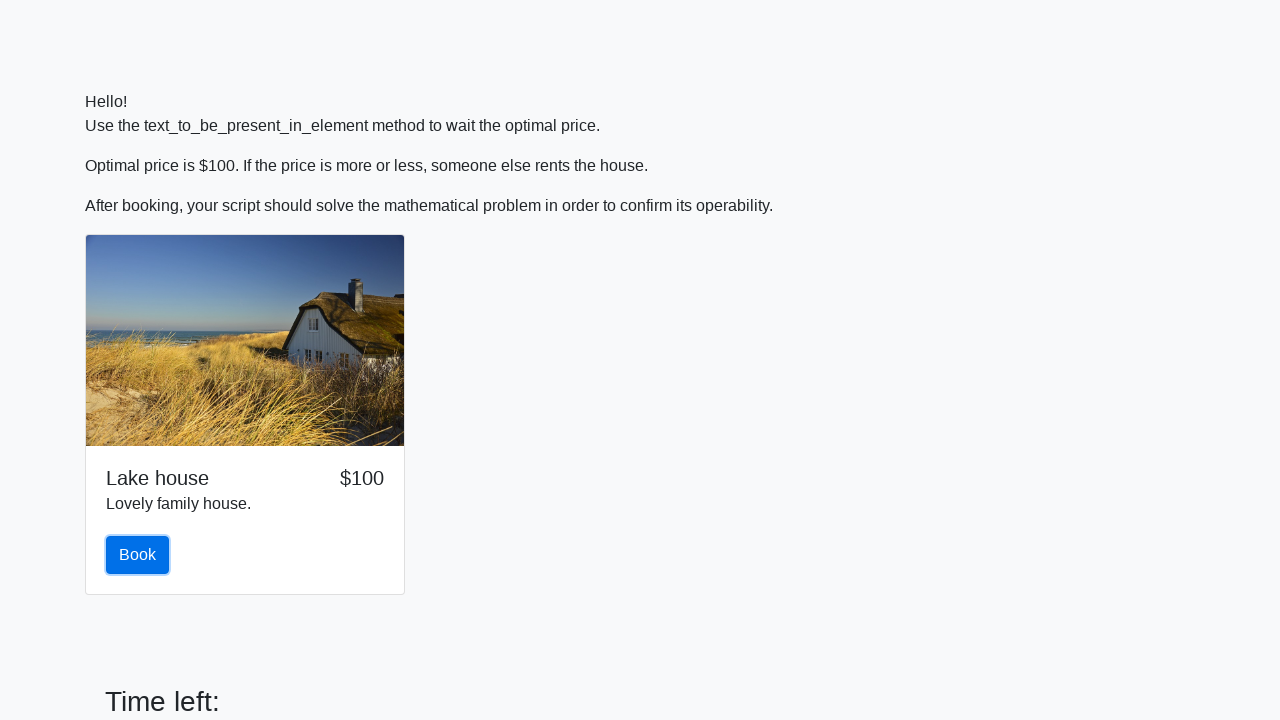

Retrieved input value: 164
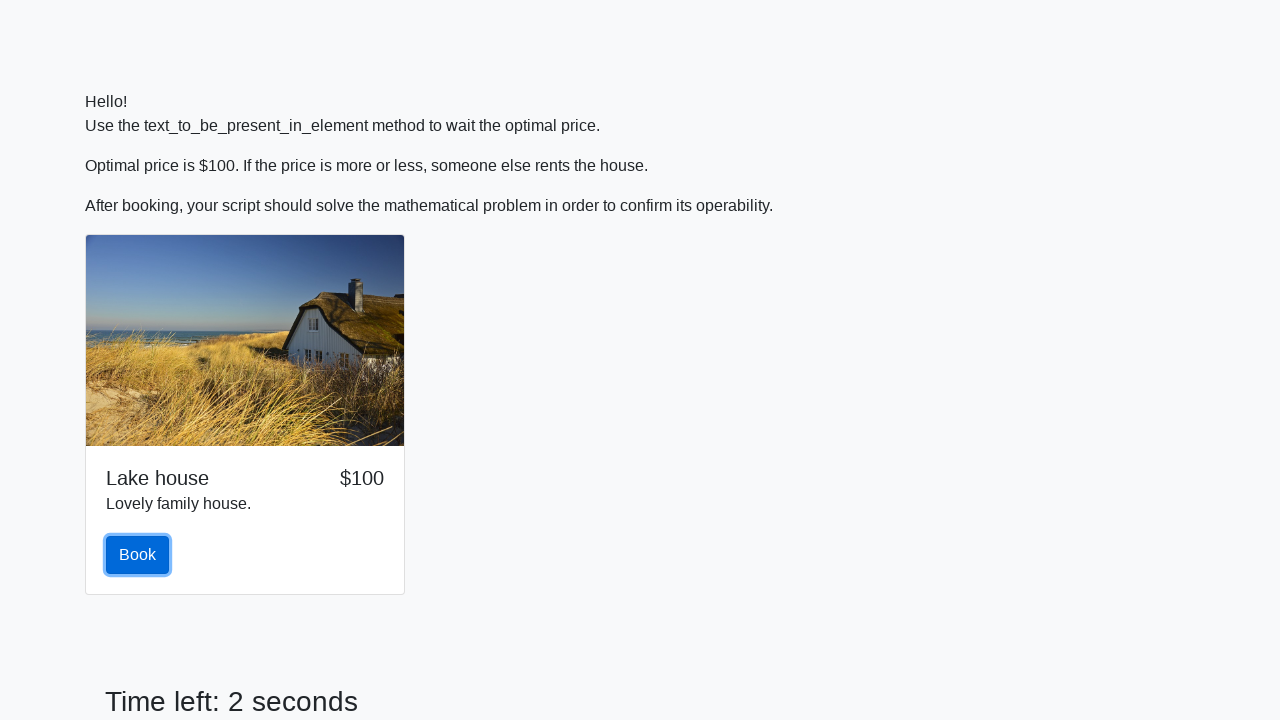

Calculated mathematical answer: 1.9655997918567307
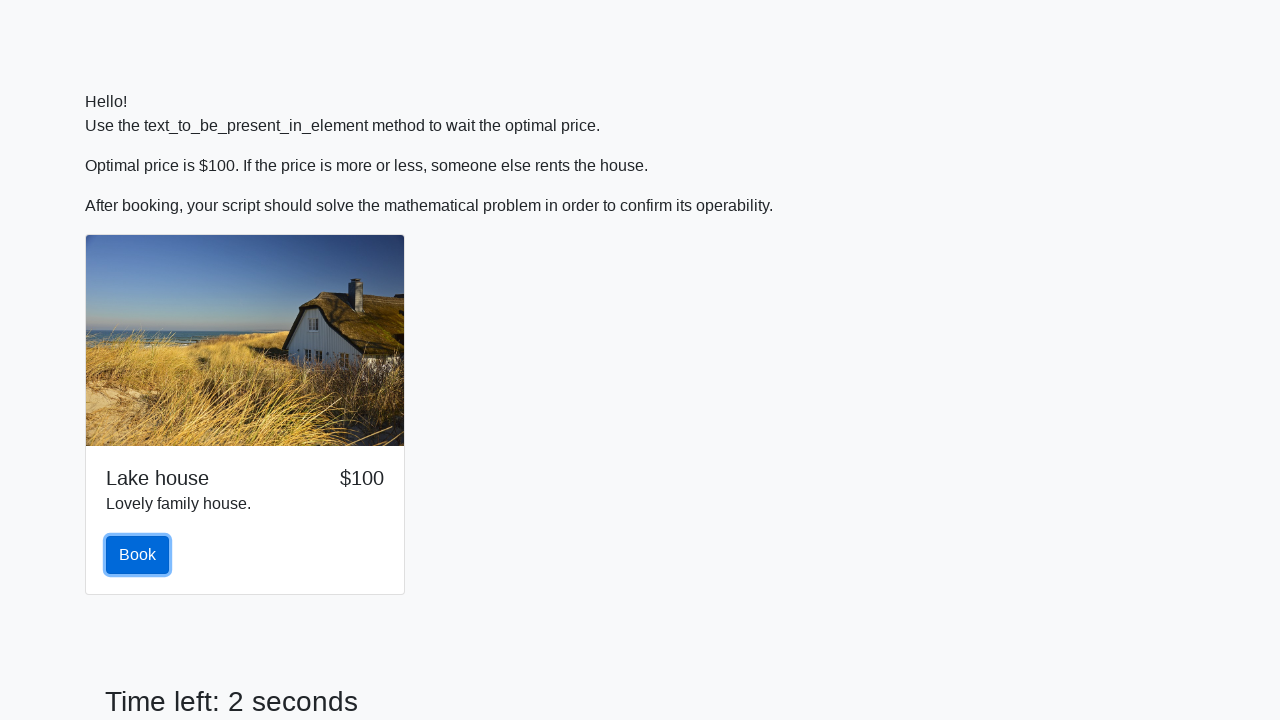

Filled answer field with calculated value: 1.9655997918567307 on #answer
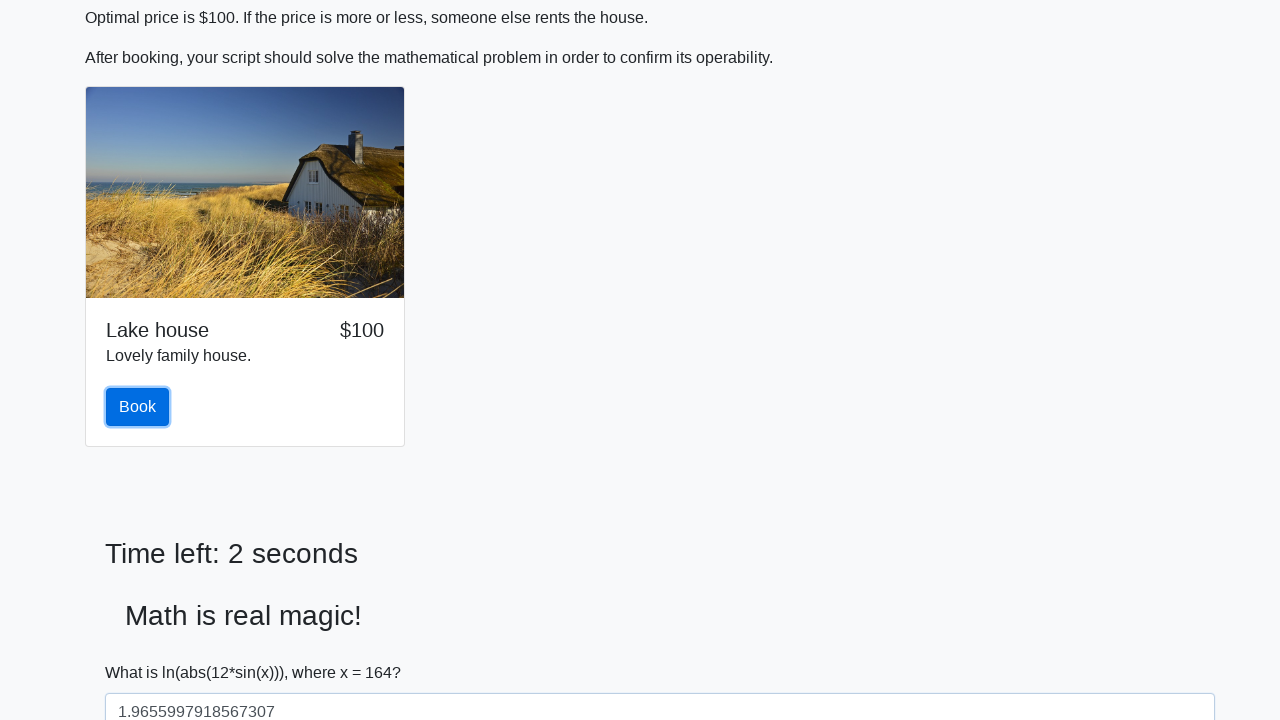

Clicked the solve button to submit the solution at (143, 651) on #solve
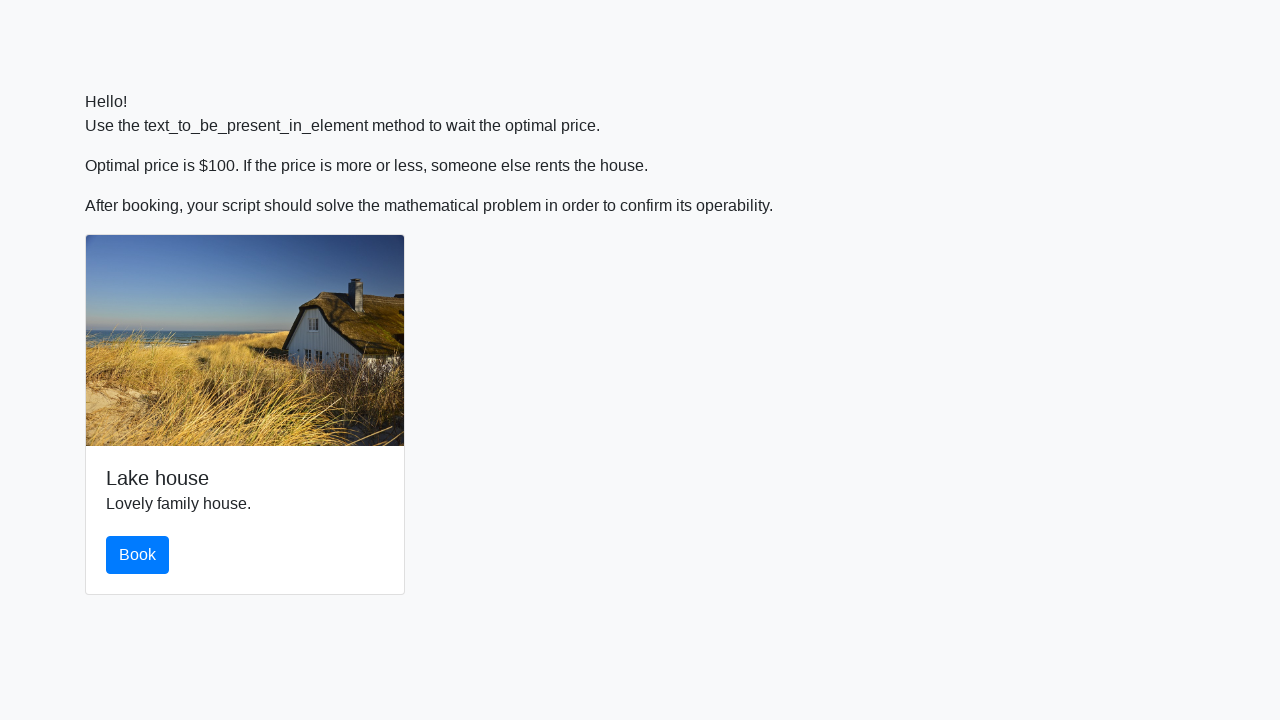

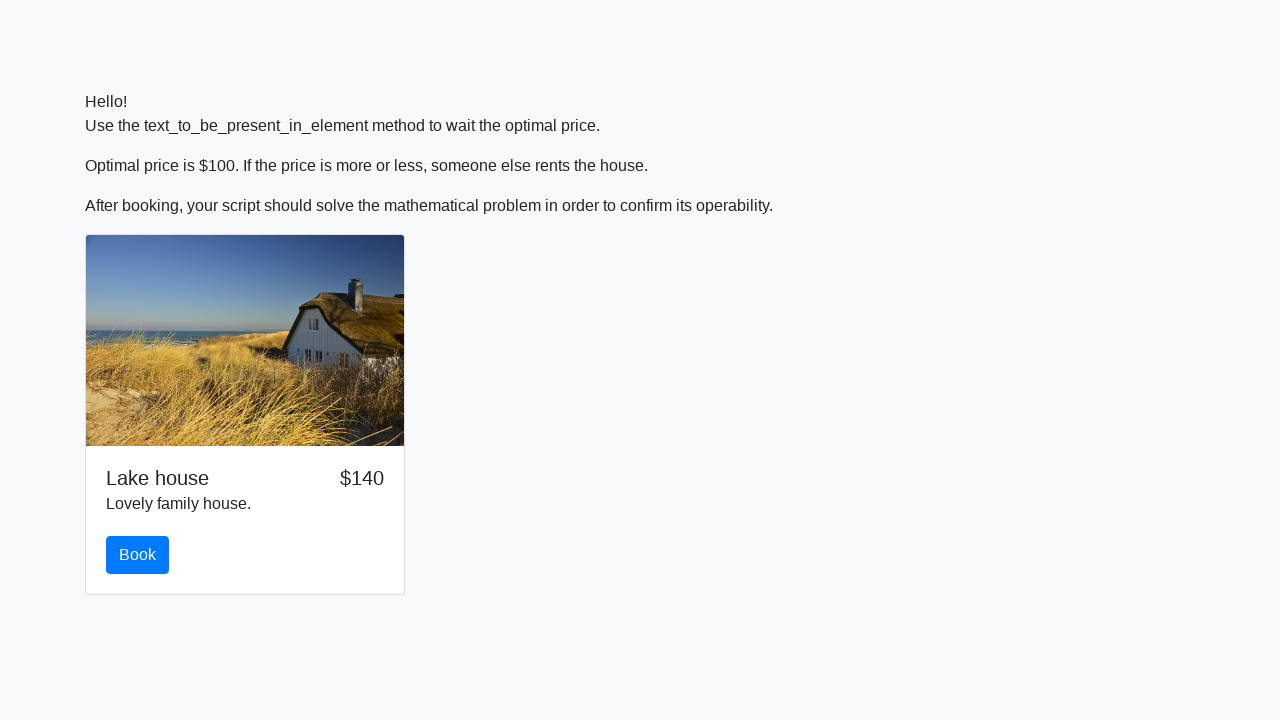